Tests alert handling functionality by triggering different types of JavaScript alerts (simple alert and confirmation dialog) and interacting with them

Starting URL: https://rahulshettyacademy.com/AutomationPractice/

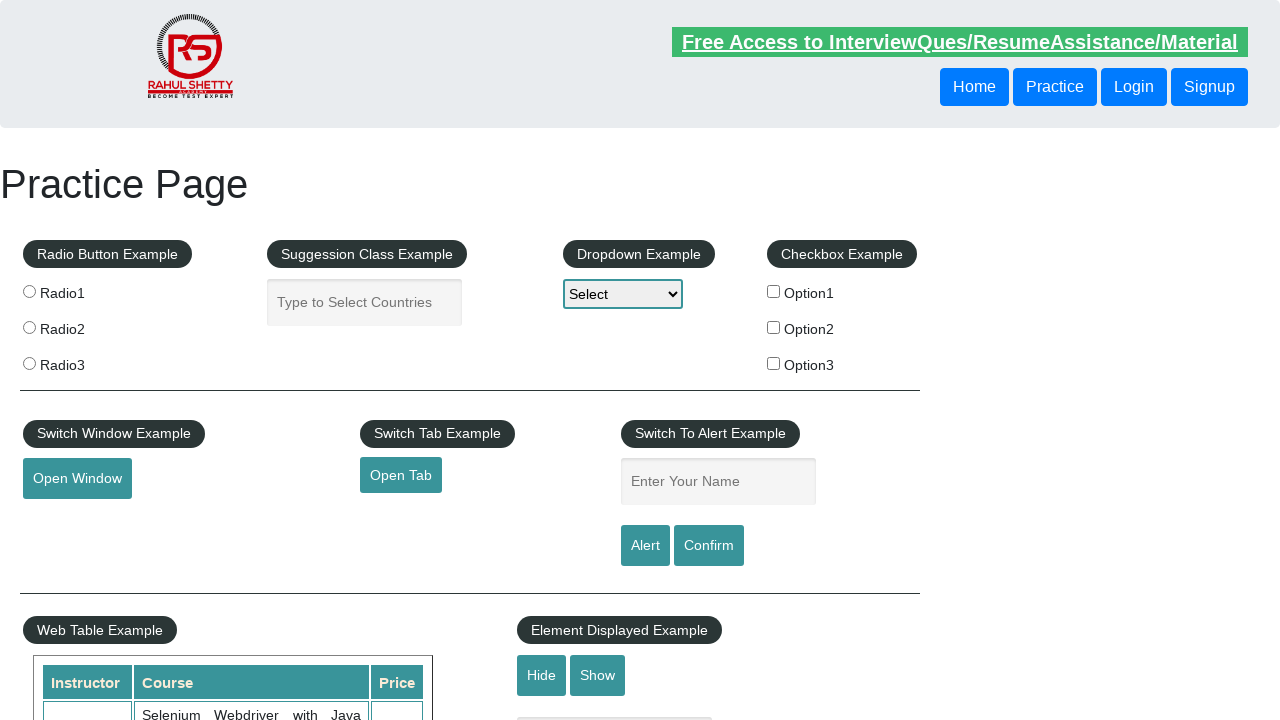

Filled name field with 'Mensur' on #name
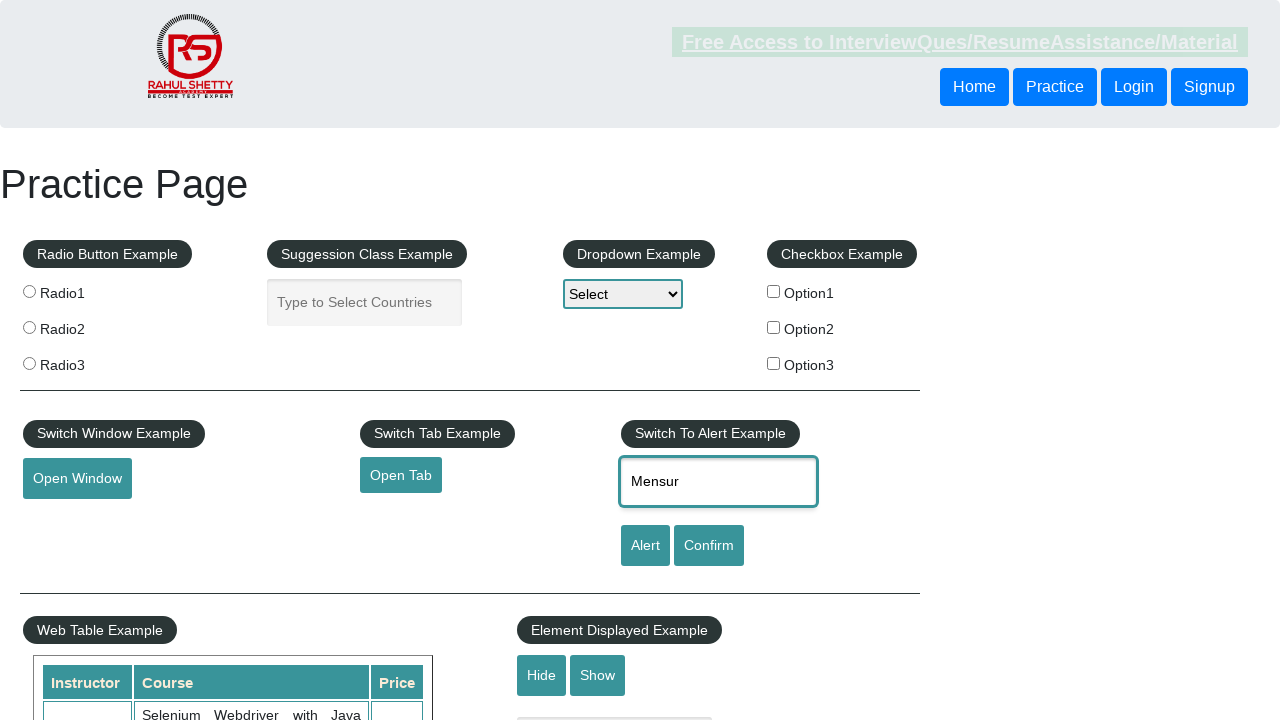

Clicked alert button to trigger simple alert at (645, 546) on [id='alertbtn']
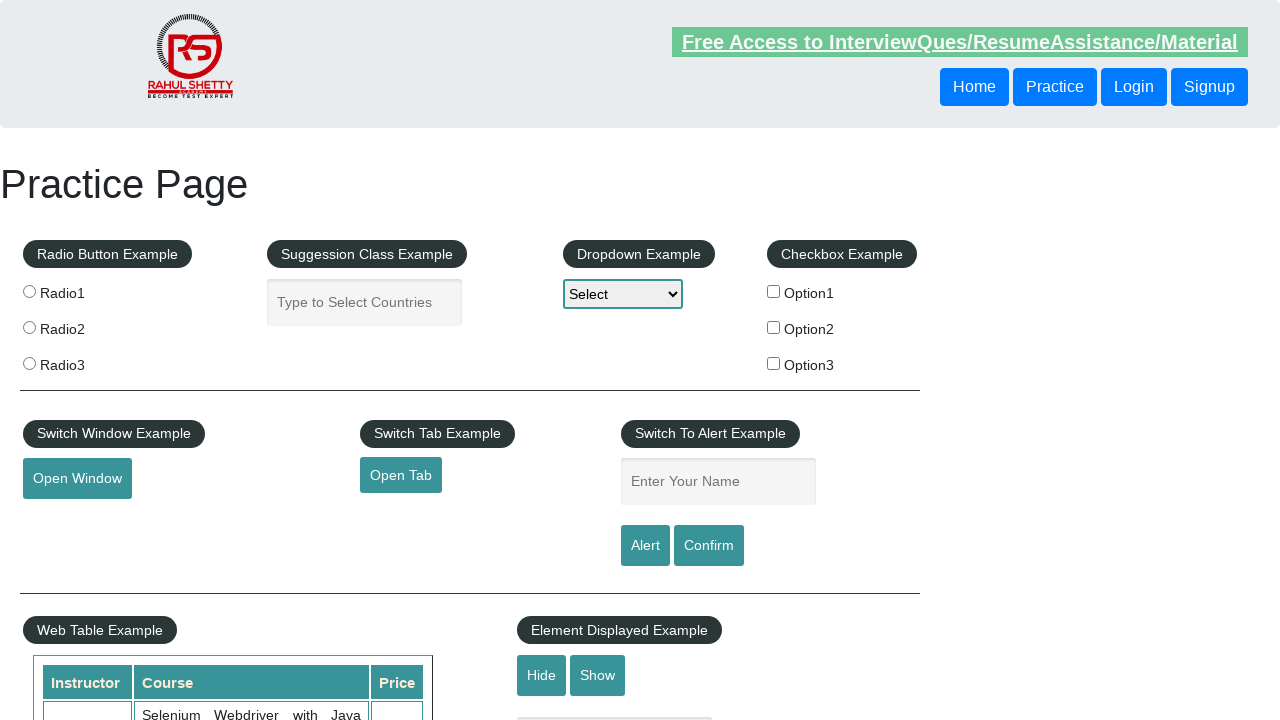

Accepted simple alert dialog
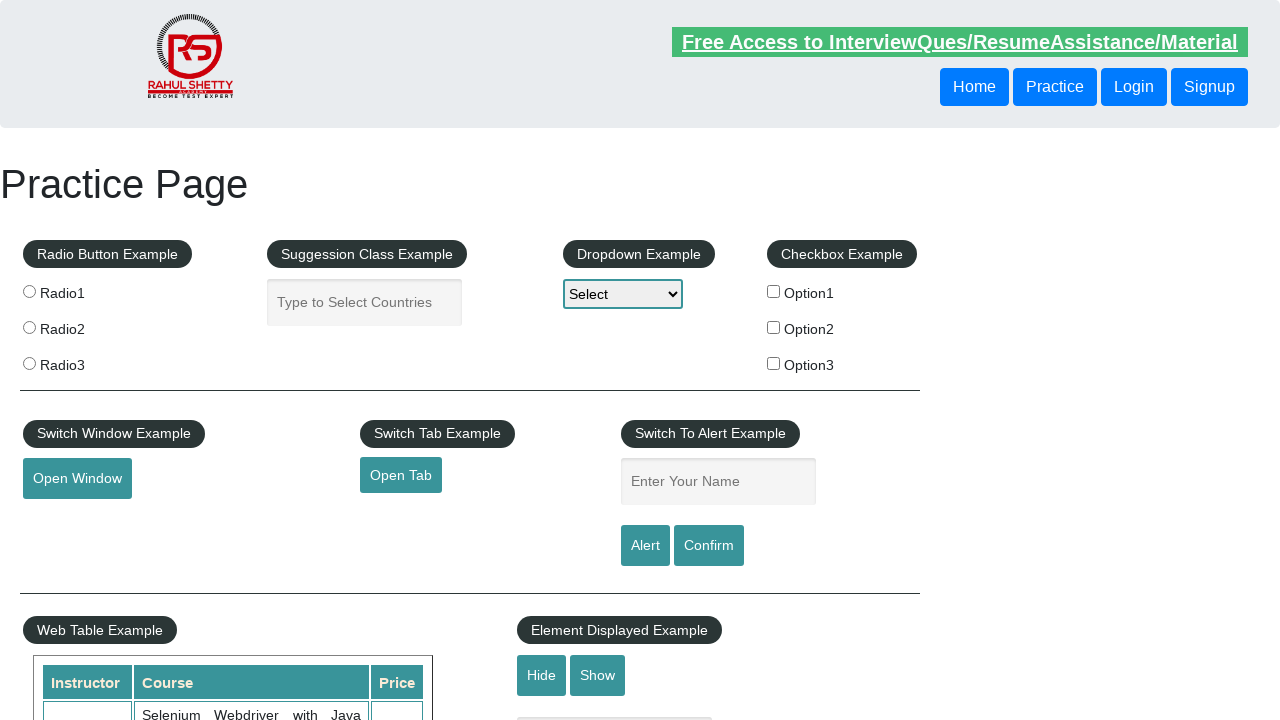

Clicked confirm button to trigger confirmation dialog at (709, 546) on #confirmbtn
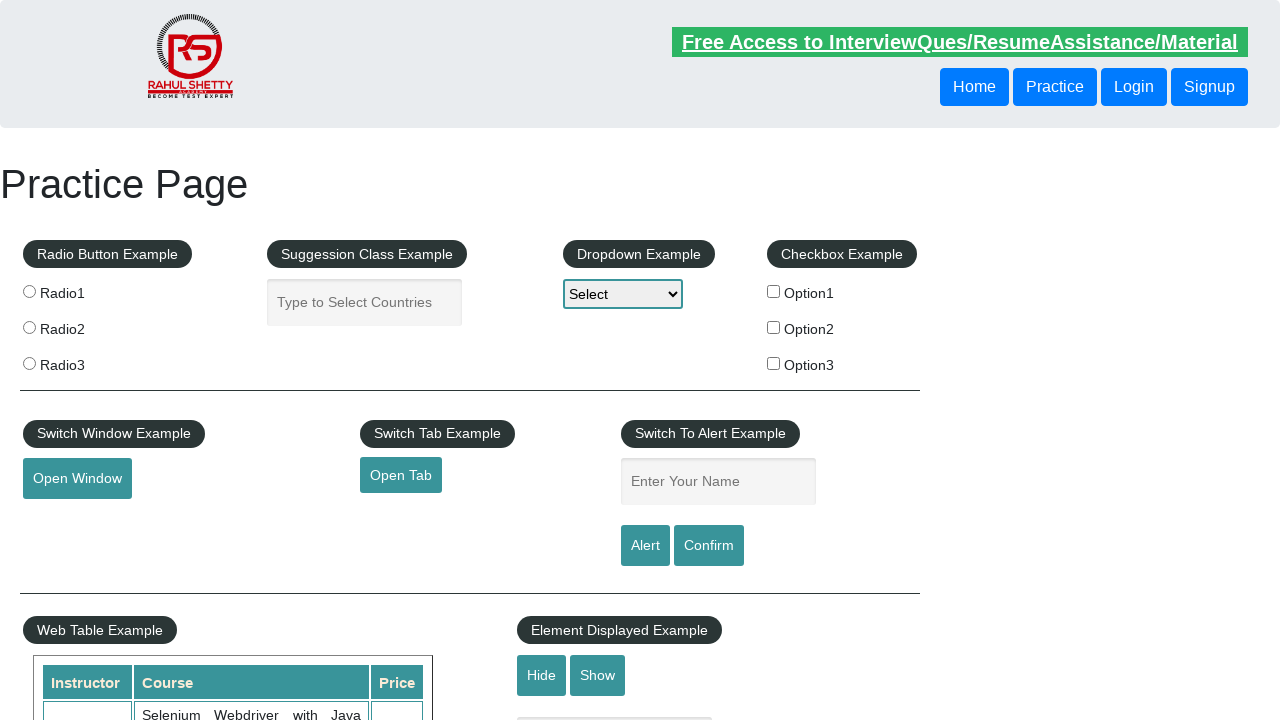

Dismissed confirmation dialog
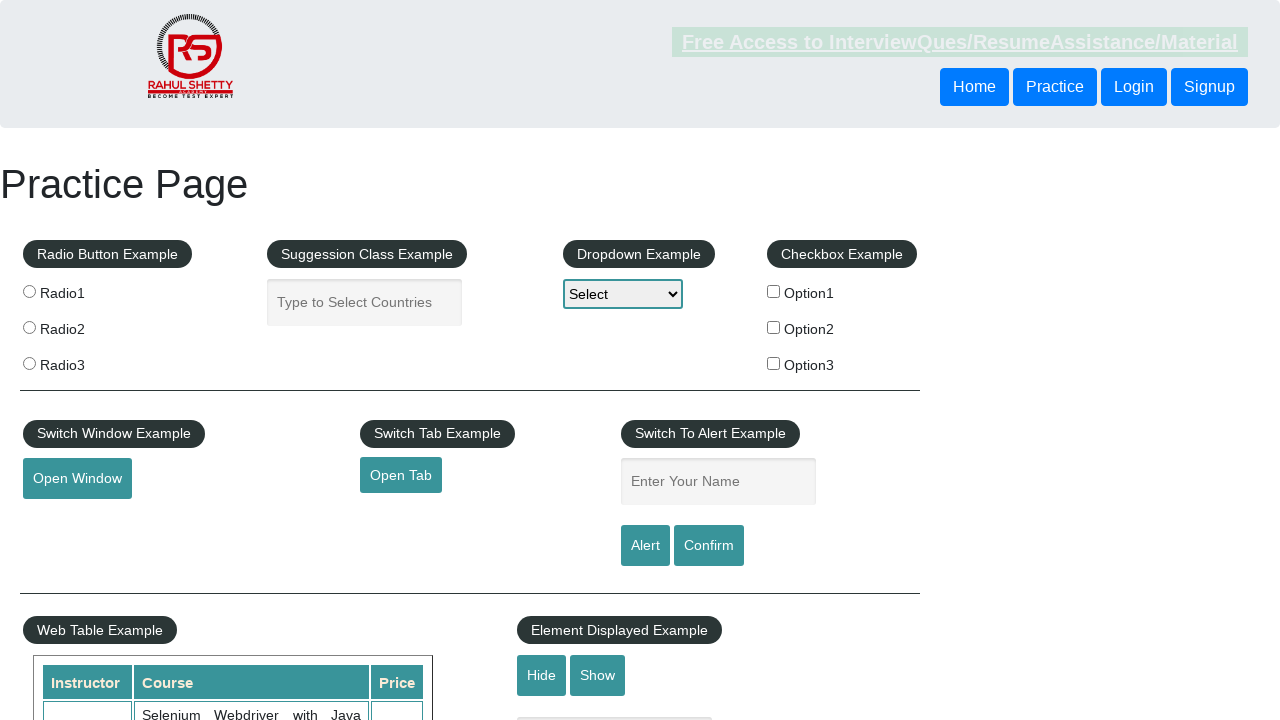

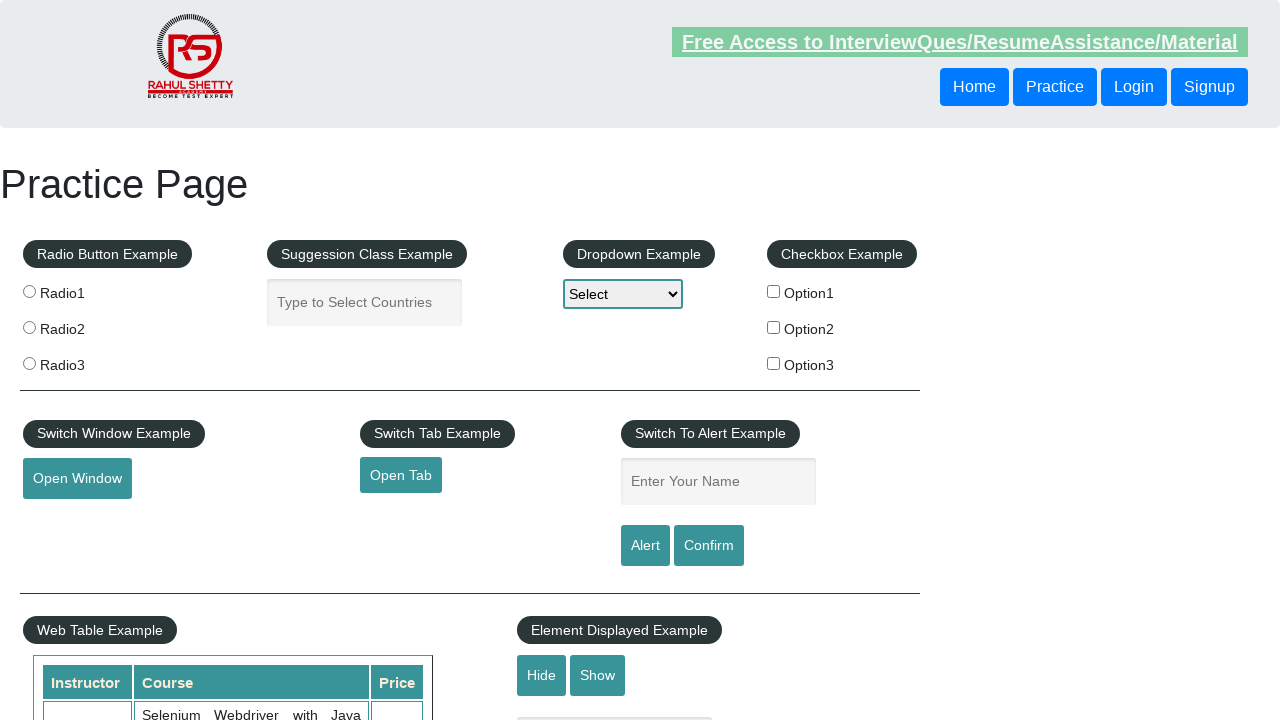